Tests iframe interaction on W3Schools try editor by switching to iframe, clicking a button inside it, switching back to parent frame, and clicking the home link

Starting URL: https://www.w3schools.com/js/tryit.asp?filename=tryjs_myfirst

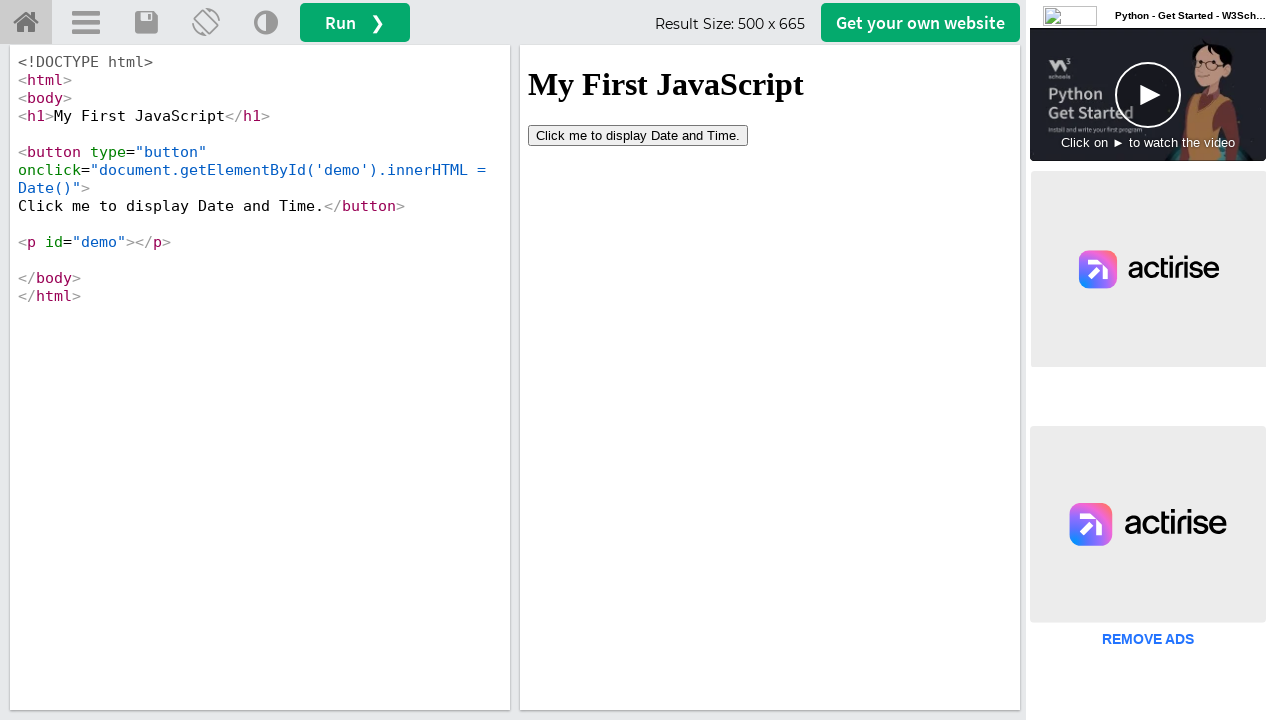

Located iframe with id 'iframeResult'
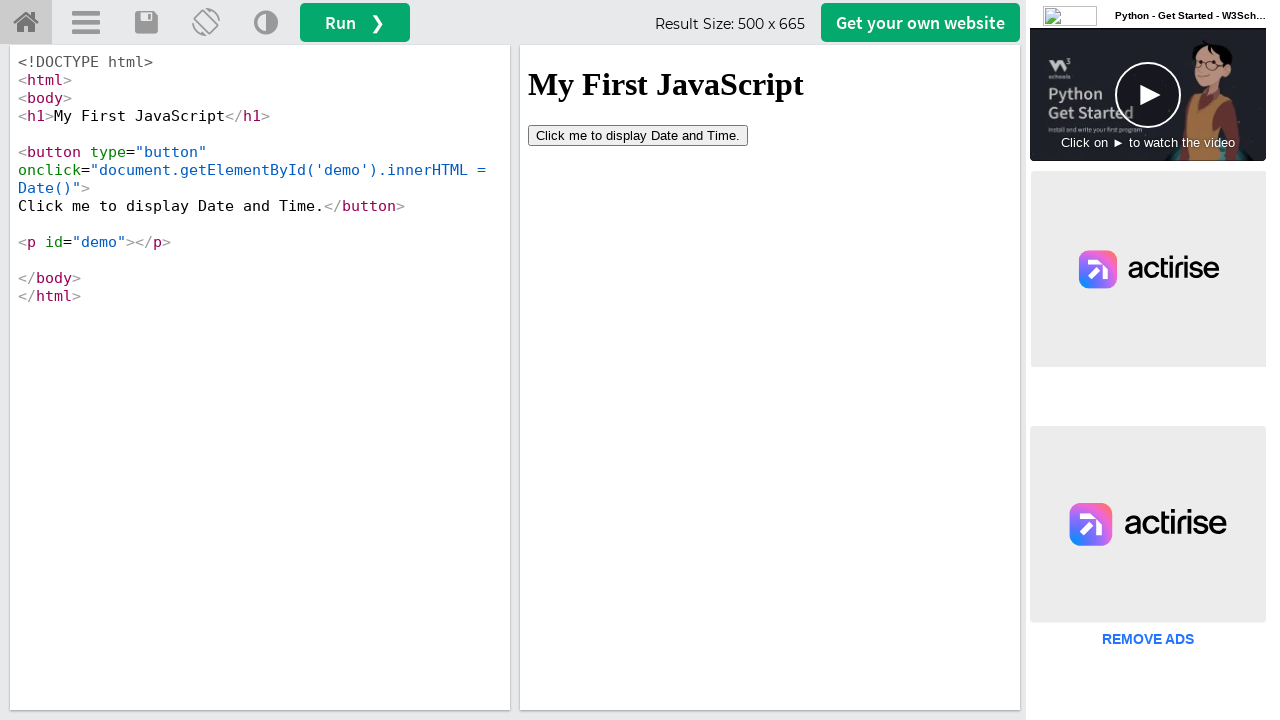

Clicked button inside iframe at (638, 135) on iframe#iframeResult >> internal:control=enter-frame >> button[type='button']
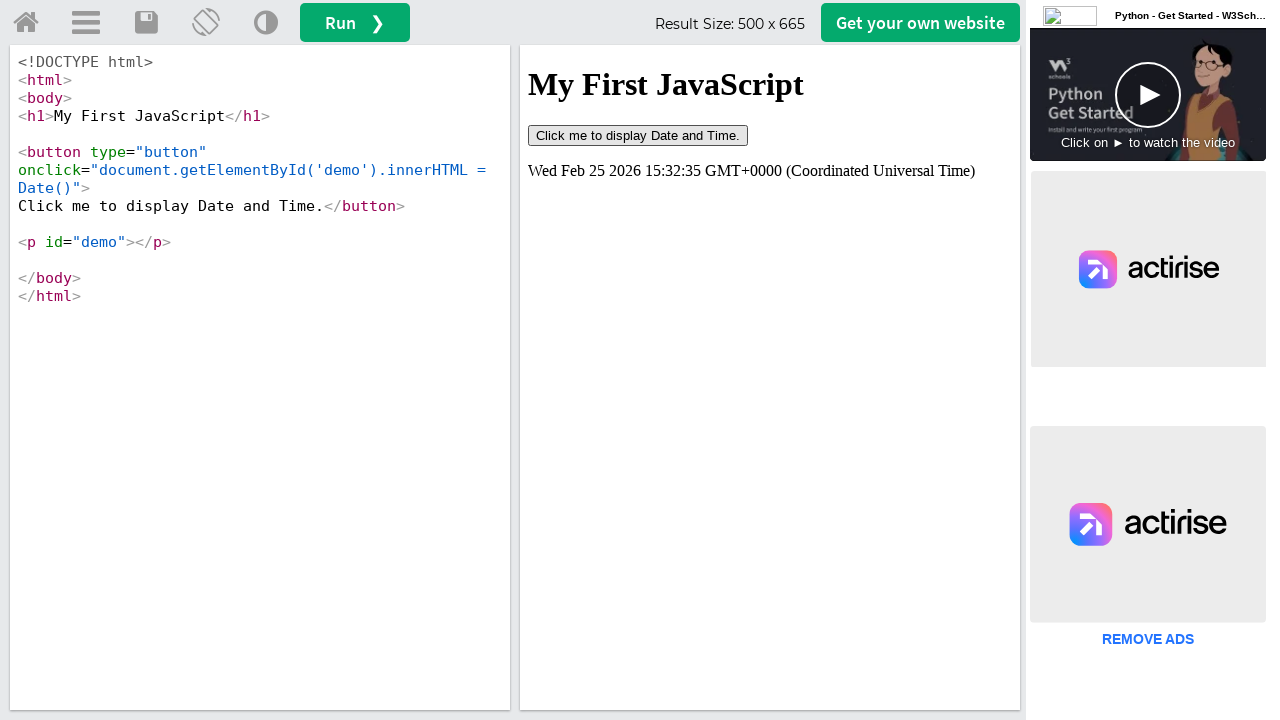

Clicked home link in parent frame at (26, 23) on a#tryhome
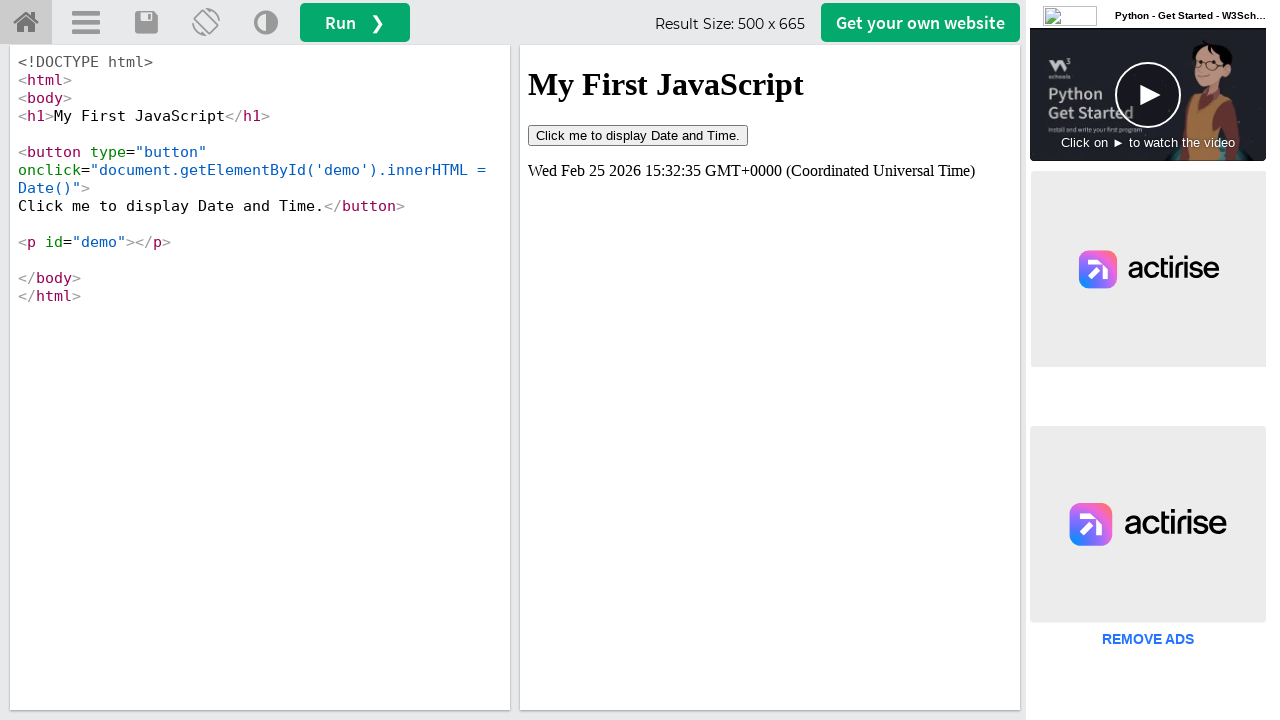

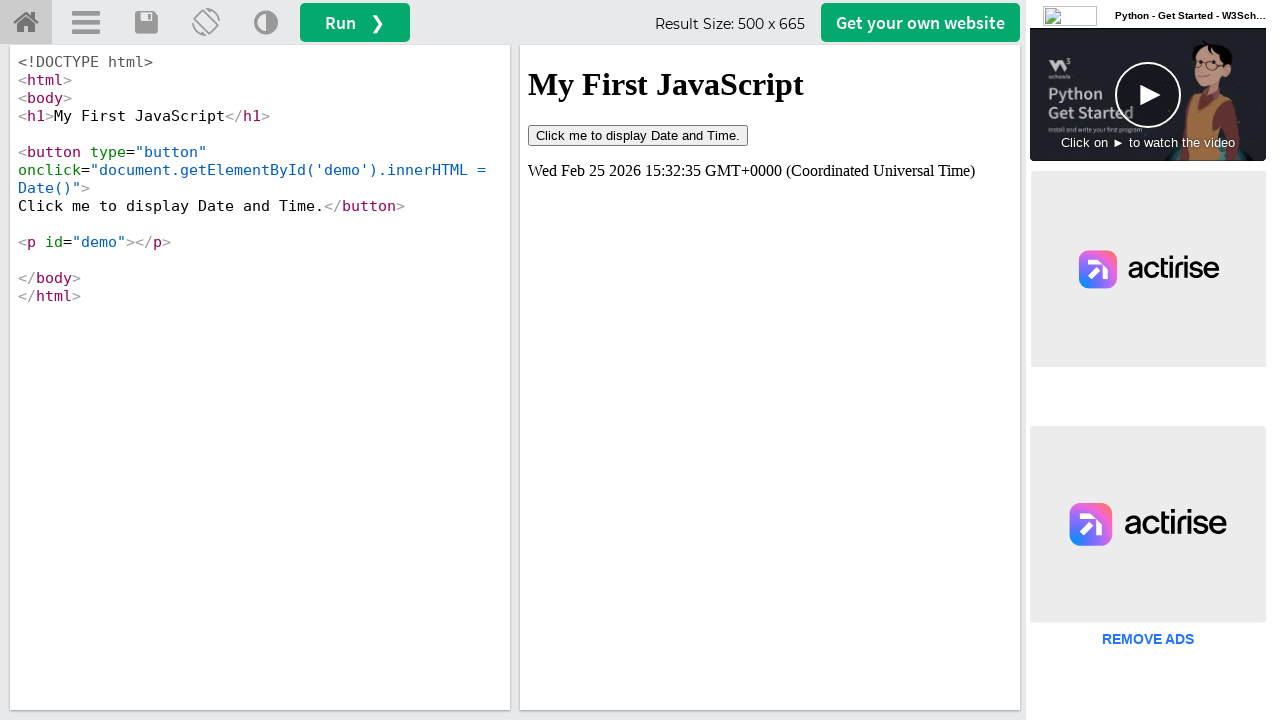